Tests click and hold functionality by selecting multiple items in a grid by clicking and dragging from the first to the fourth item.

Starting URL: http://jqueryui.com/resources/demos/selectable/display-grid.html

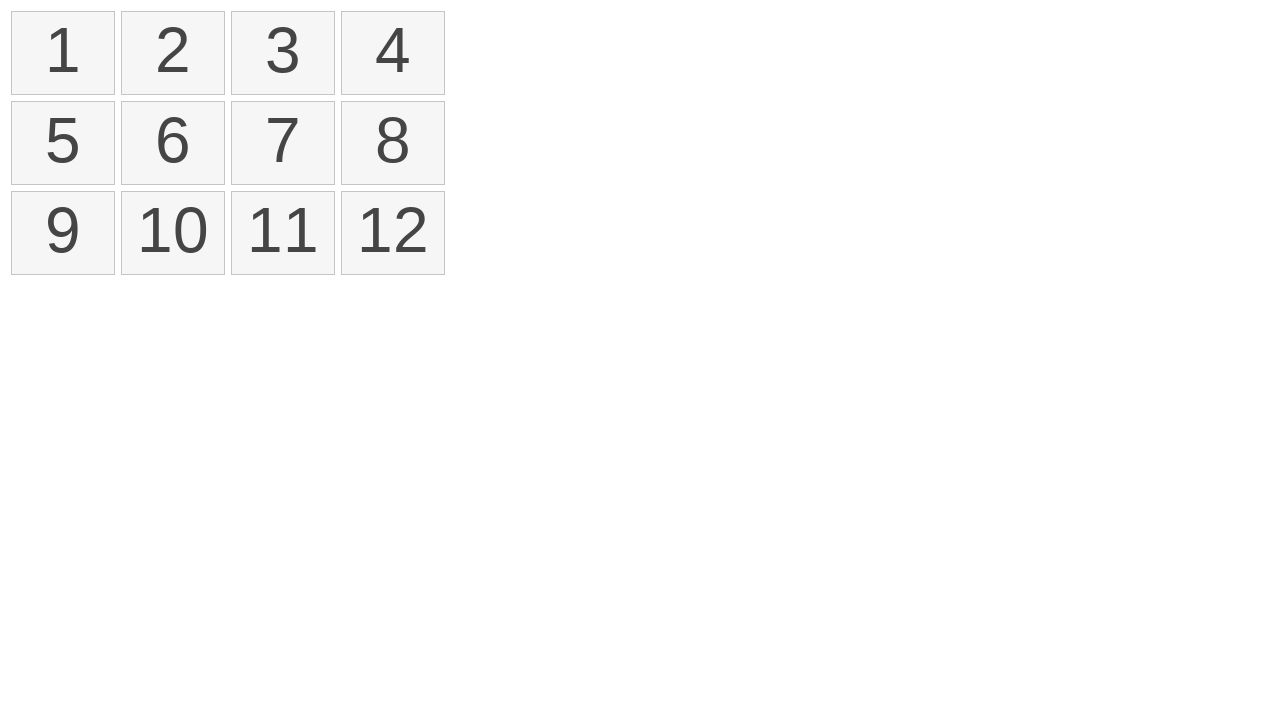

Located all list items in the selectable grid
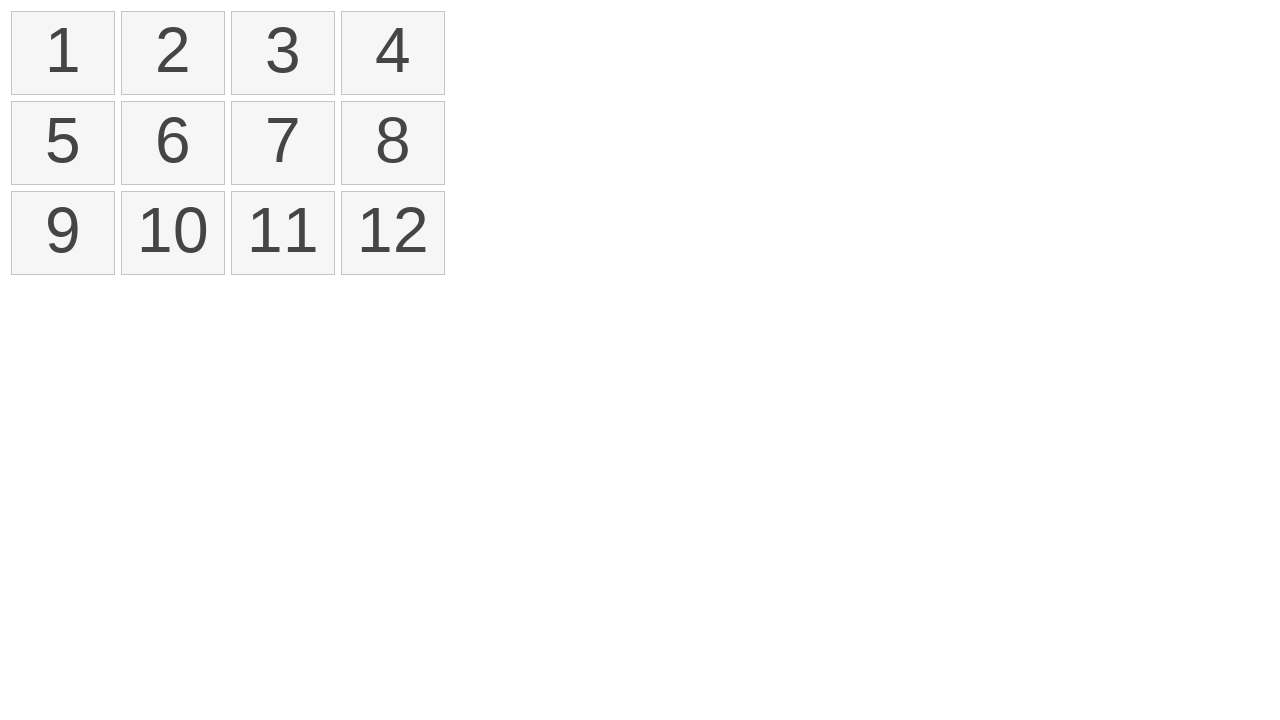

Located first item in the grid
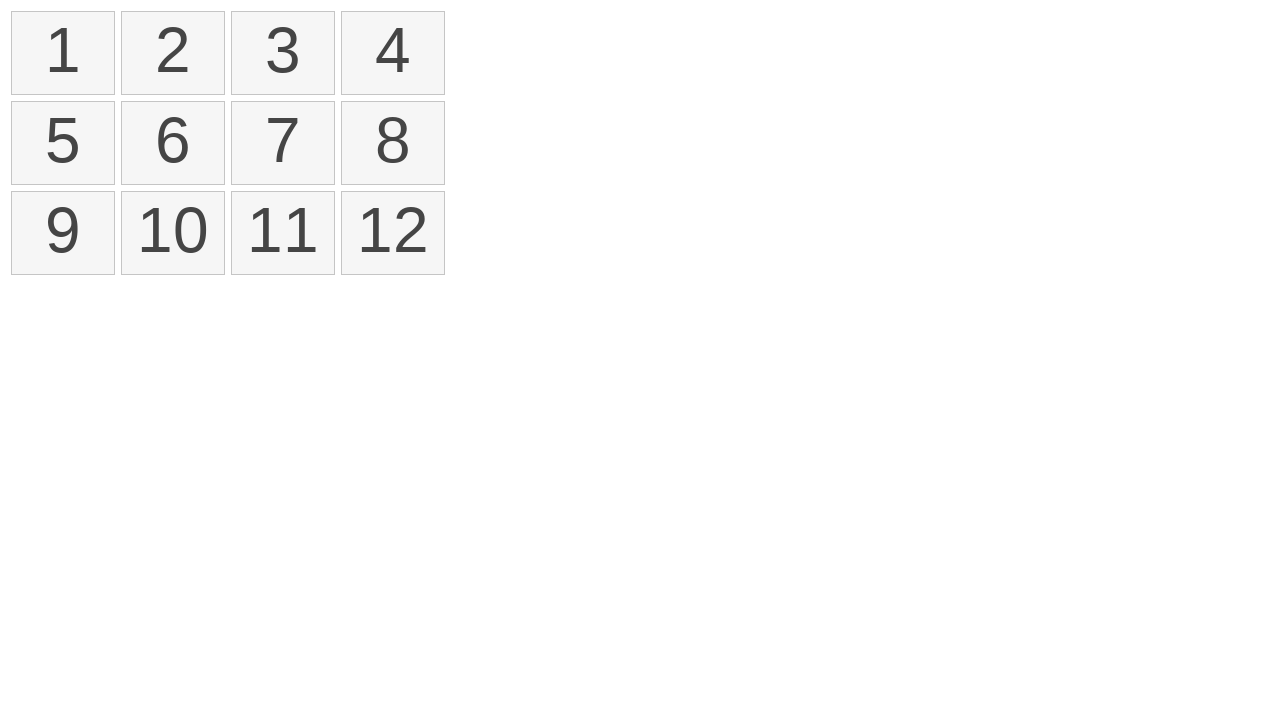

Located fourth item in the grid
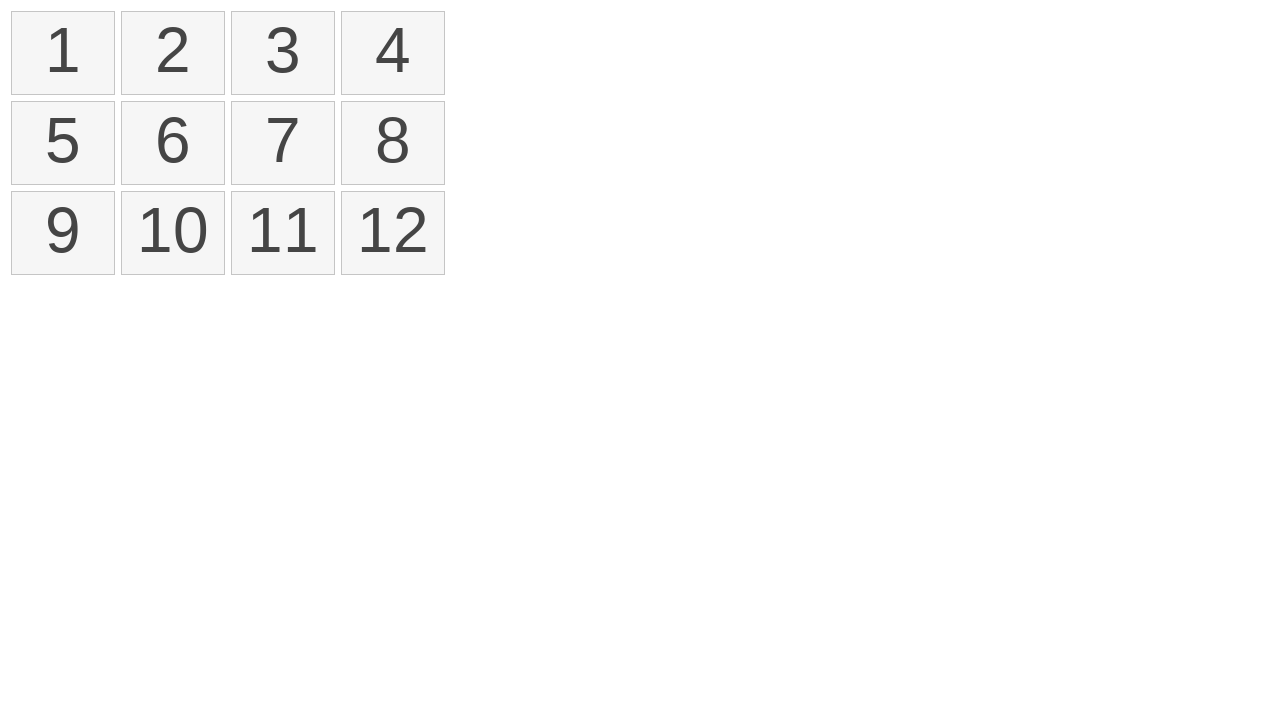

Hovered over the first item at (63, 53) on xpath=//ol[@id='selectable']/li >> nth=0
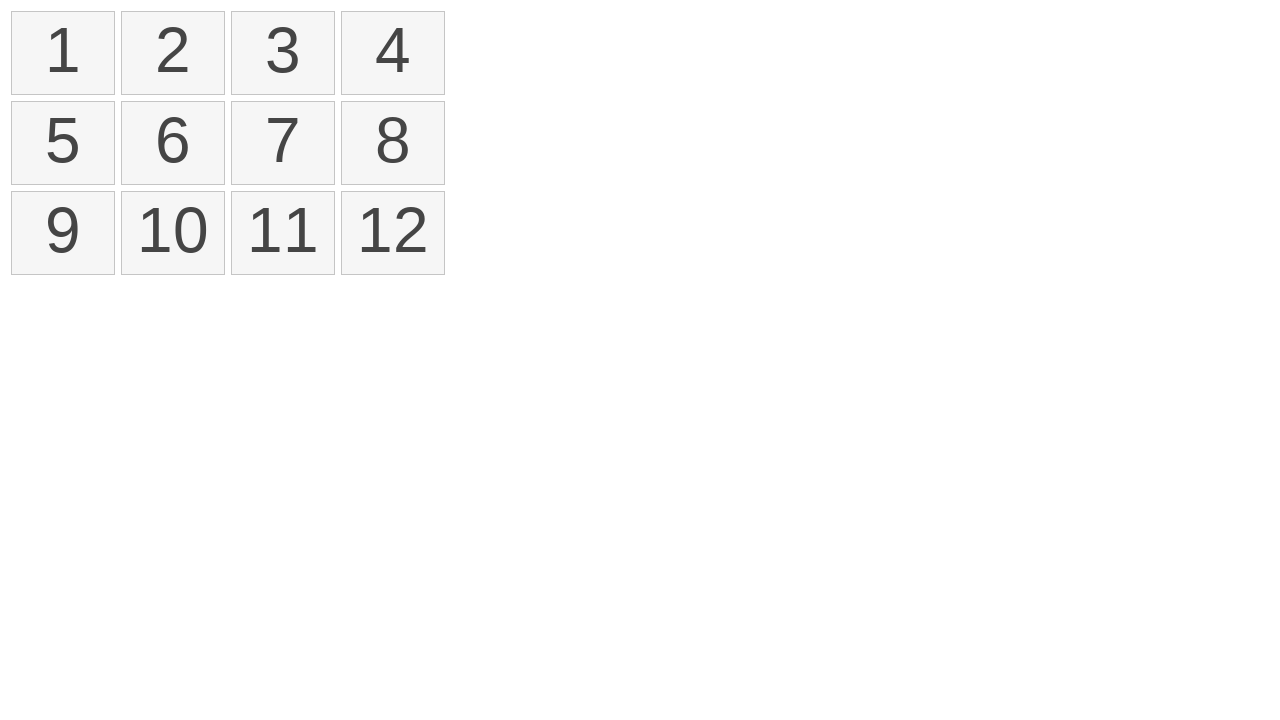

Pressed down mouse button on first item at (63, 53)
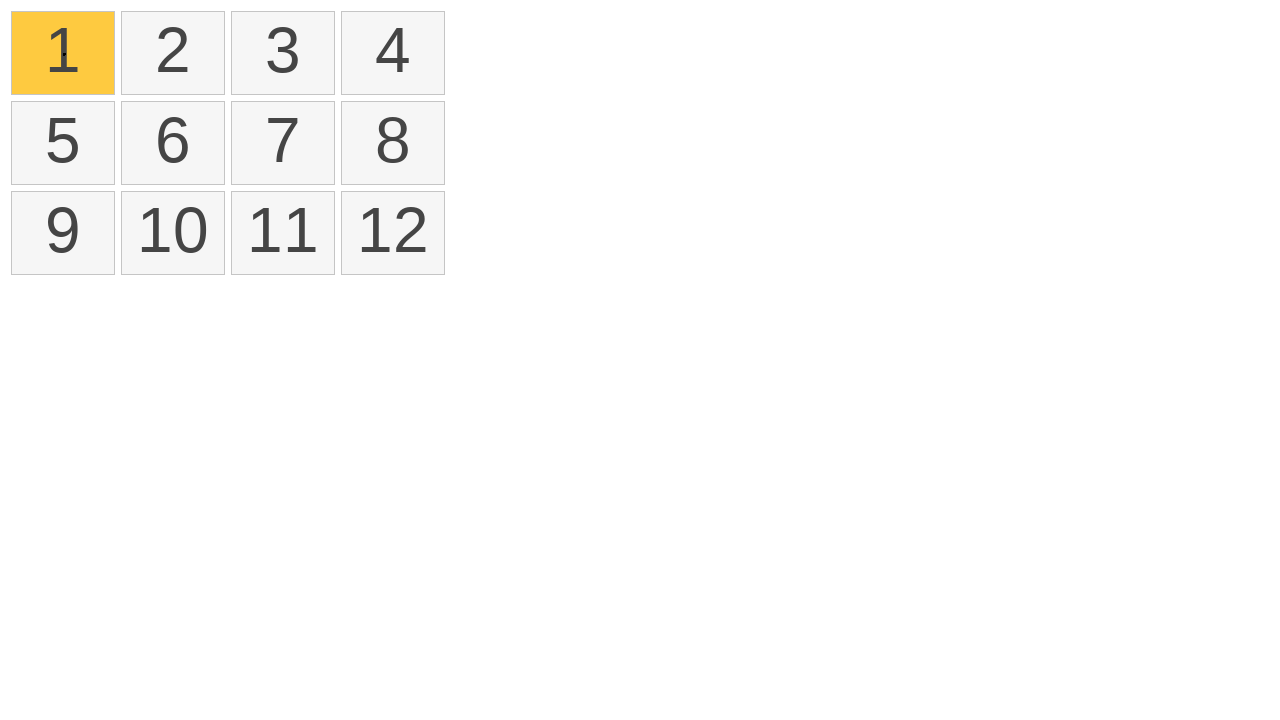

Dragged to the fourth item while holding mouse button at (393, 53) on xpath=//ol[@id='selectable']/li >> nth=3
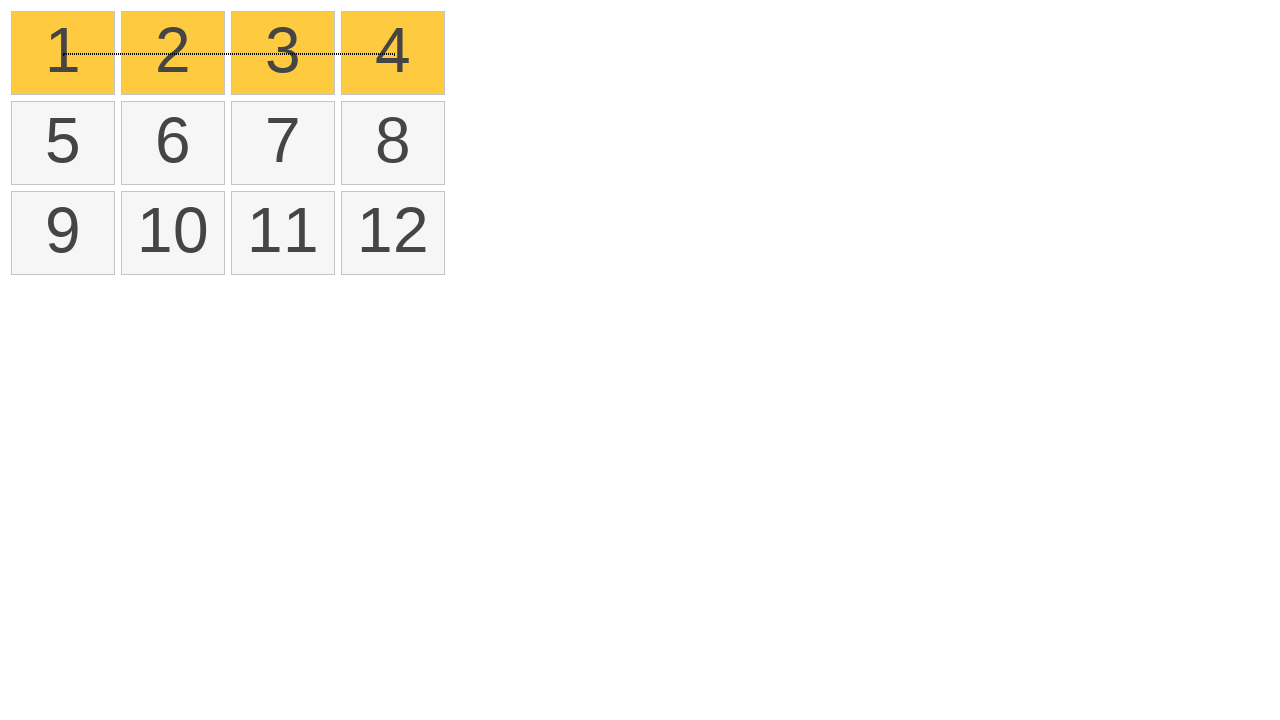

Released mouse button to complete click and drag selection at (393, 53)
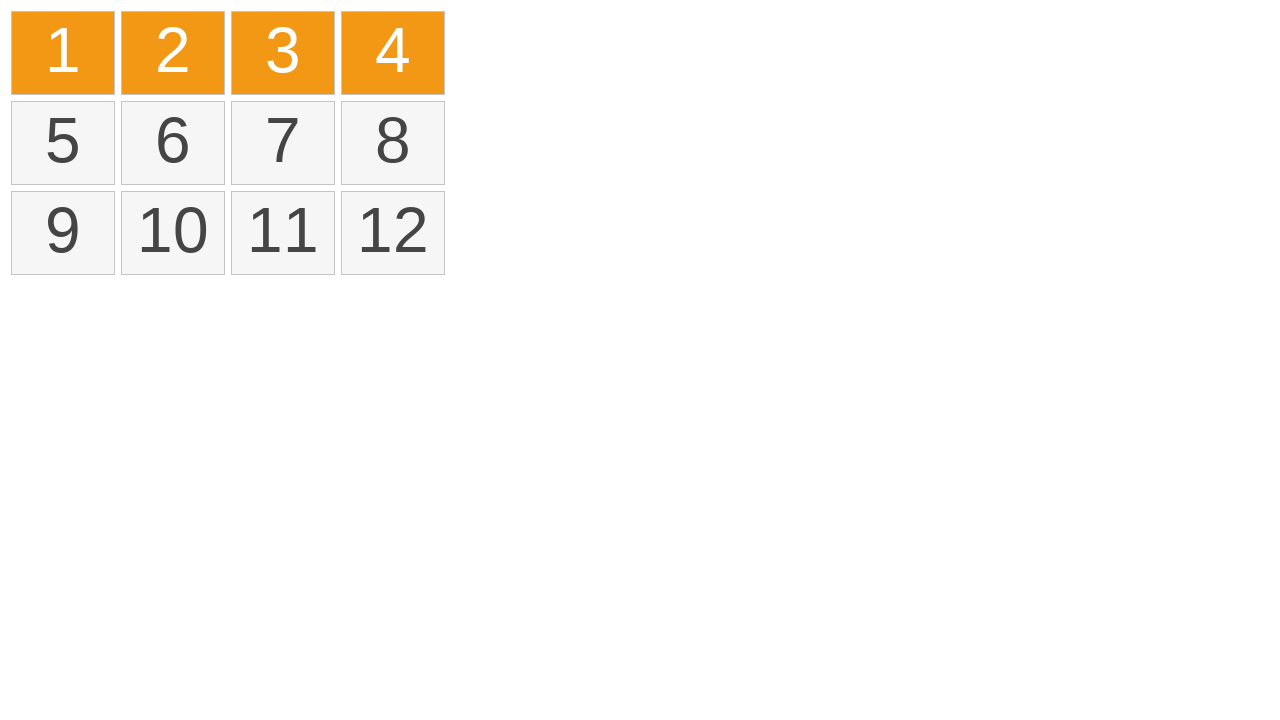

Verified that selected items with 'selected' class are present
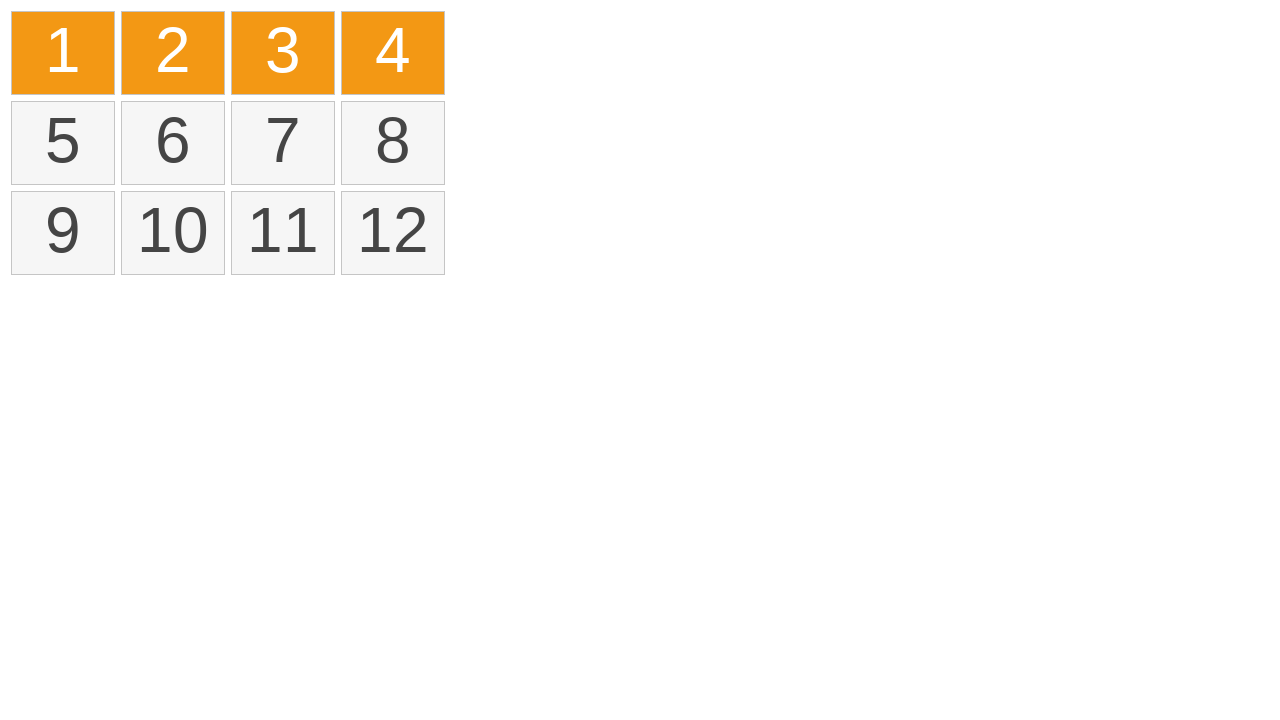

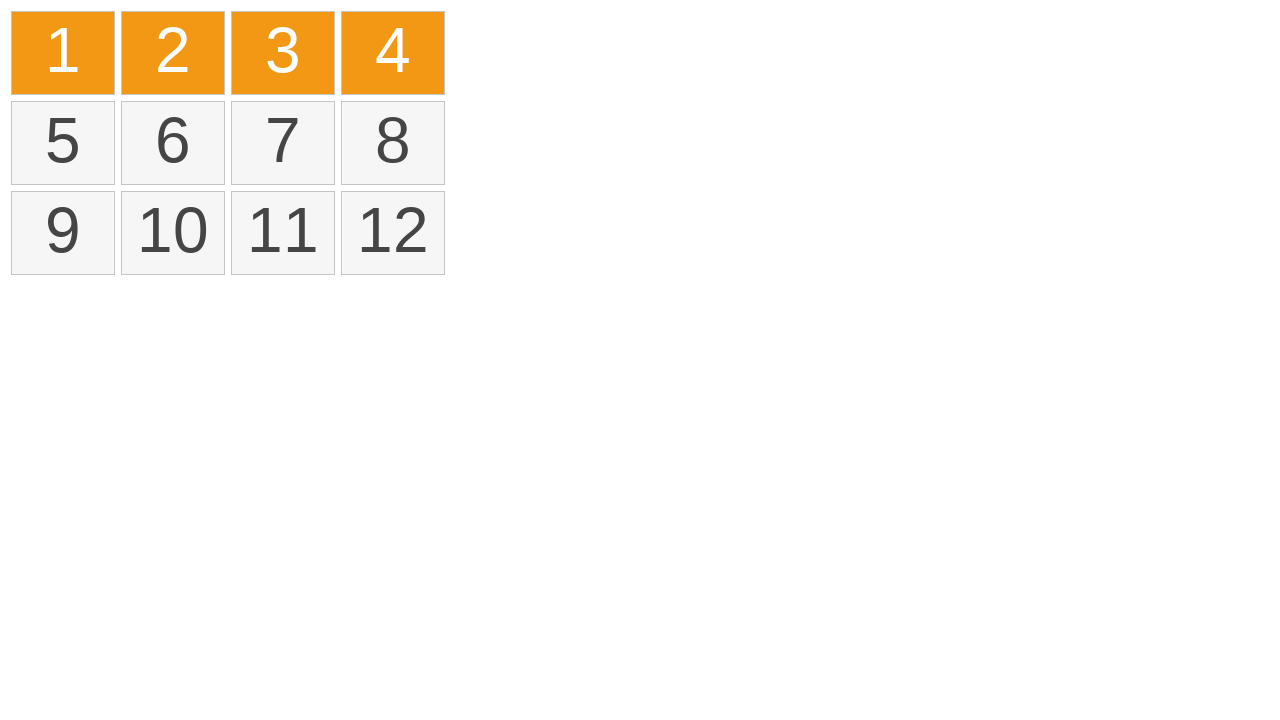